Tests a practice automation page by selecting a checkbox, using its label text to select a dropdown option, entering the text in an input field, triggering and verifying an alert, then opening footer links in new tabs and iterating through them.

Starting URL: https://rahulshettyacademy.com/AutomationPractice/

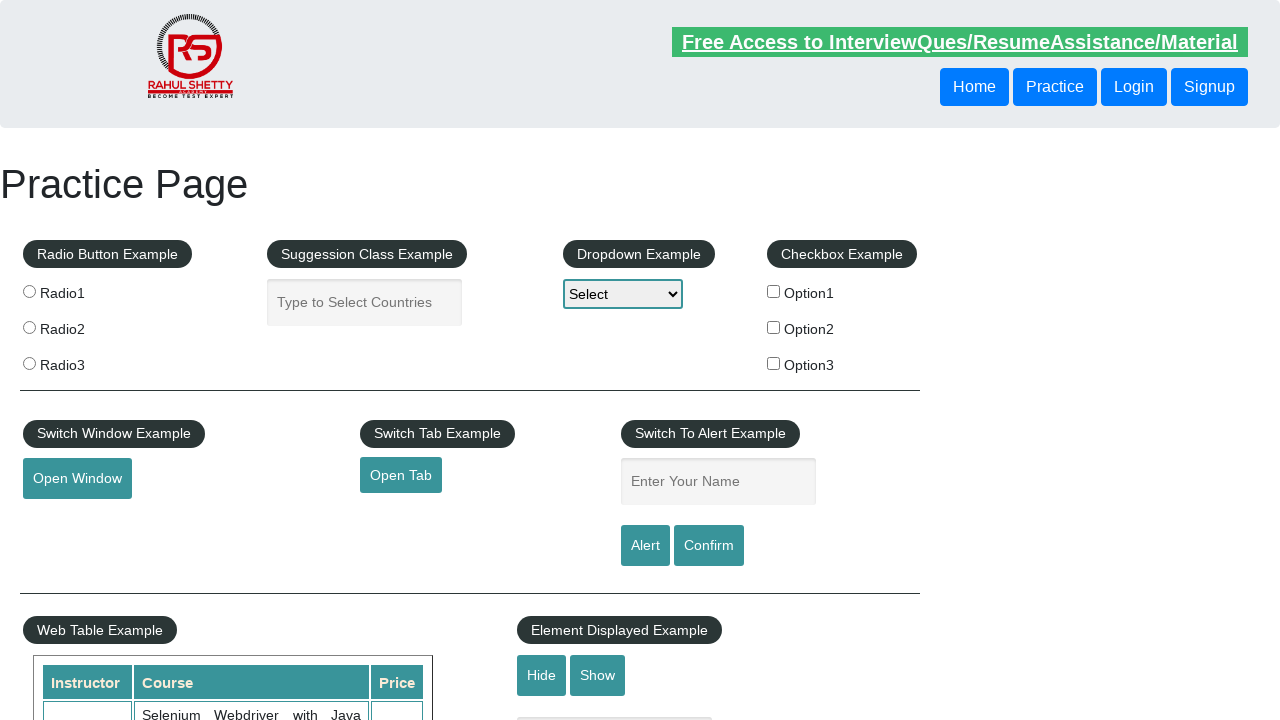

Clicked the second checkbox (Option2) at (774, 327) on xpath=//*[@id='checkbox-example']/fieldset/label[2]/input
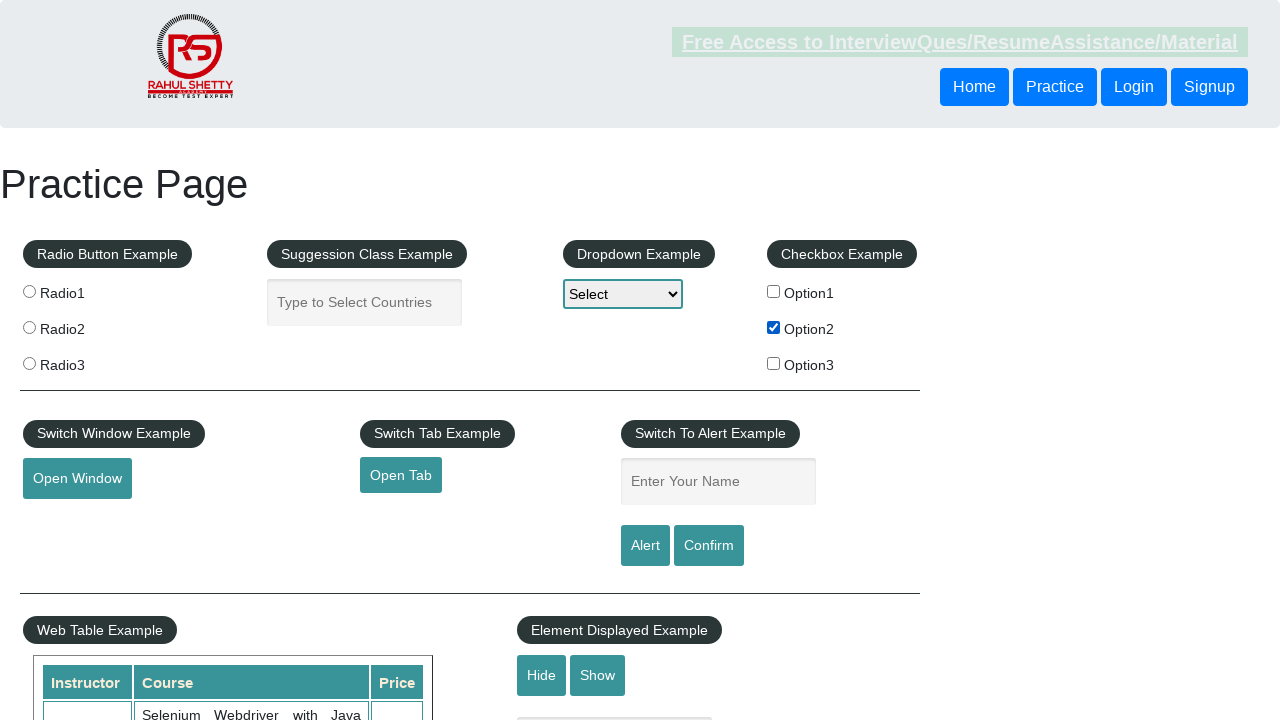

Retrieved checkbox label text: 'Option2'
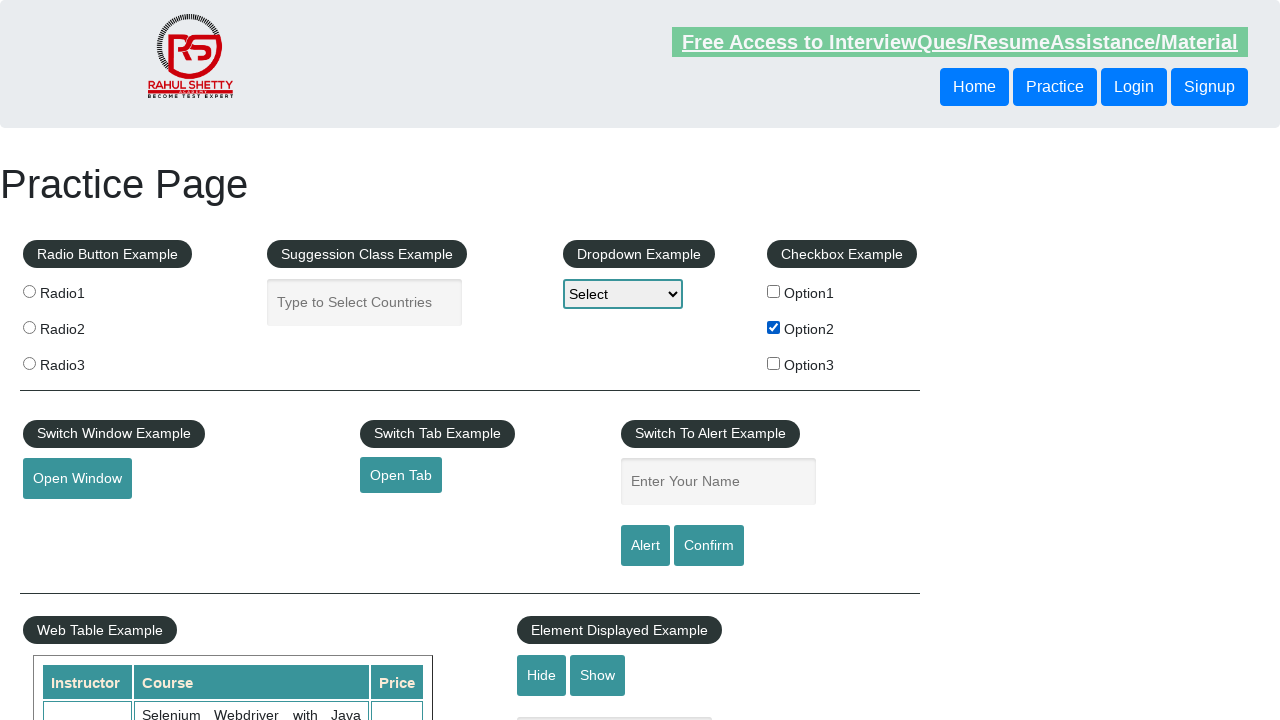

Selected 'Option2' in the dropdown using label on #dropdown-class-example
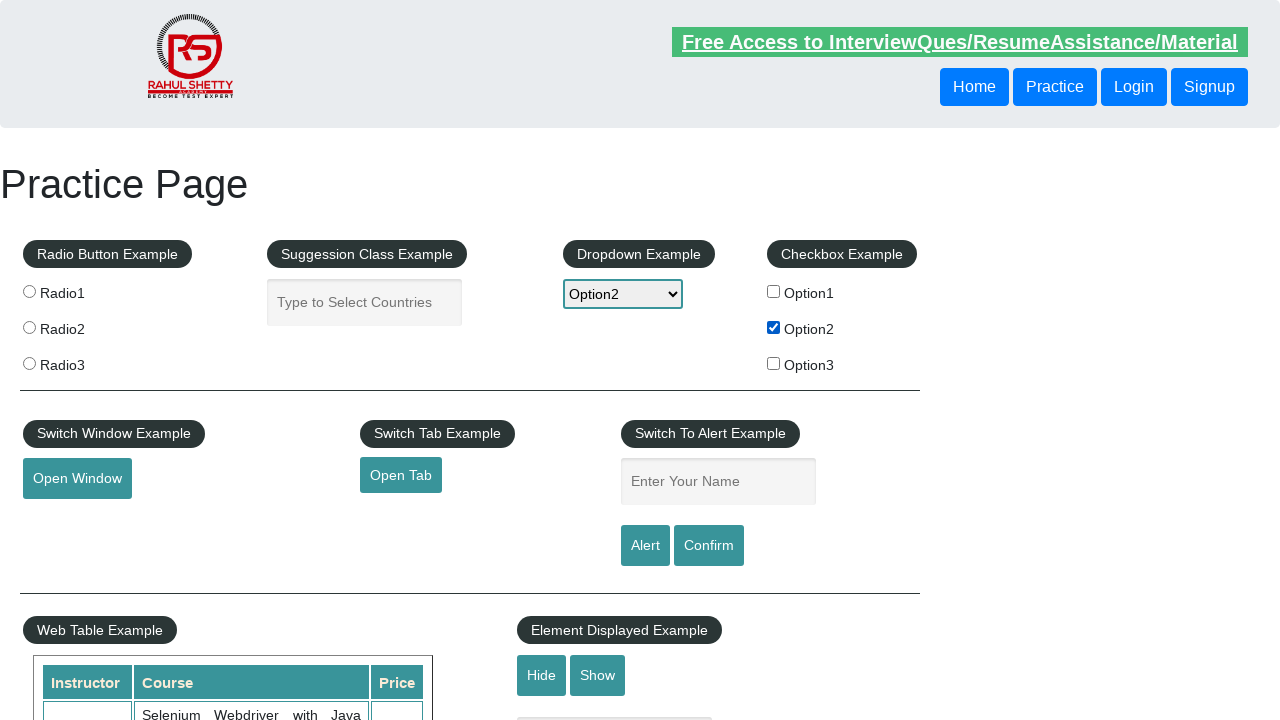

Entered 'Option2' in the name input field on input[name='enter-name']
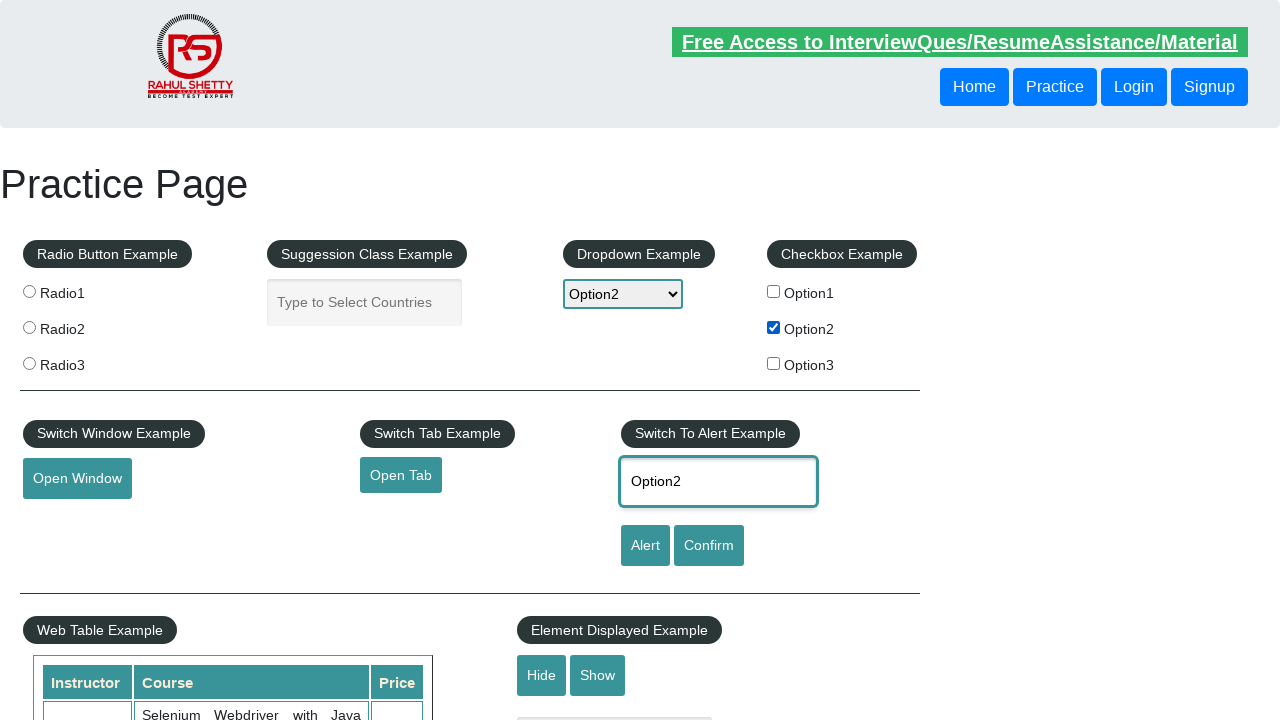

Clicked the alert button at (645, 546) on #alertbtn
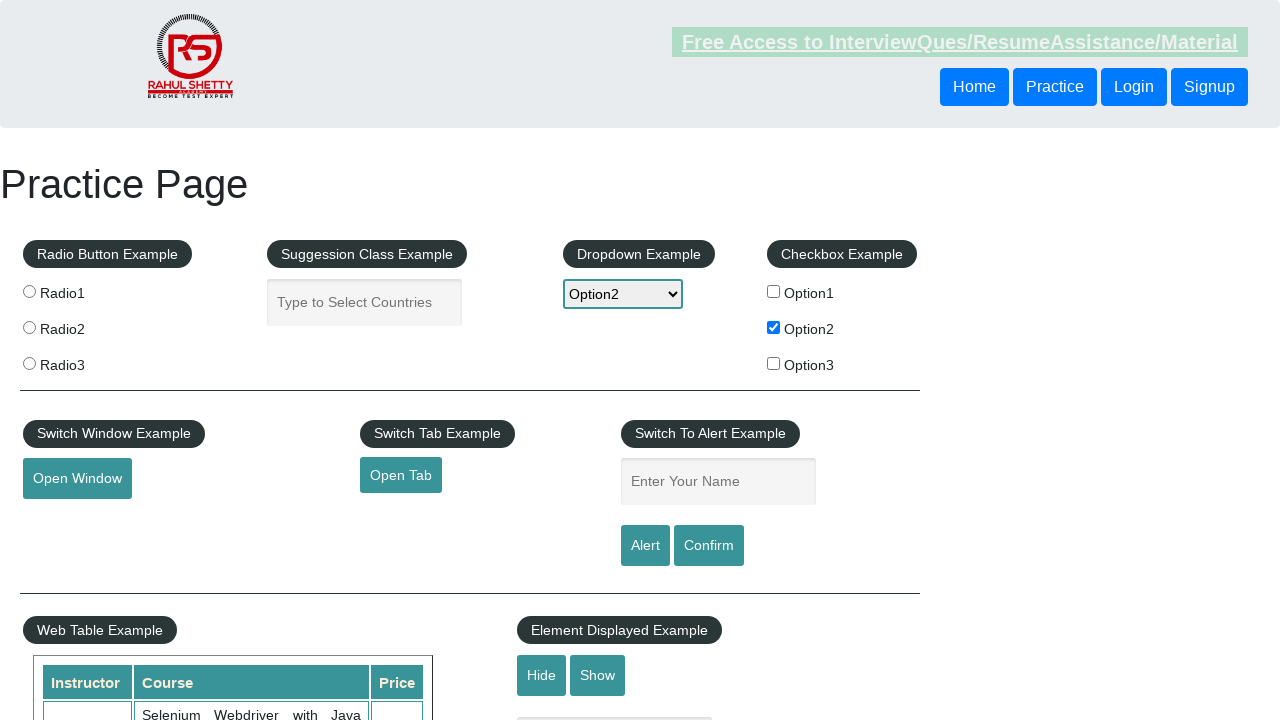

Alert dialog handled and accepted
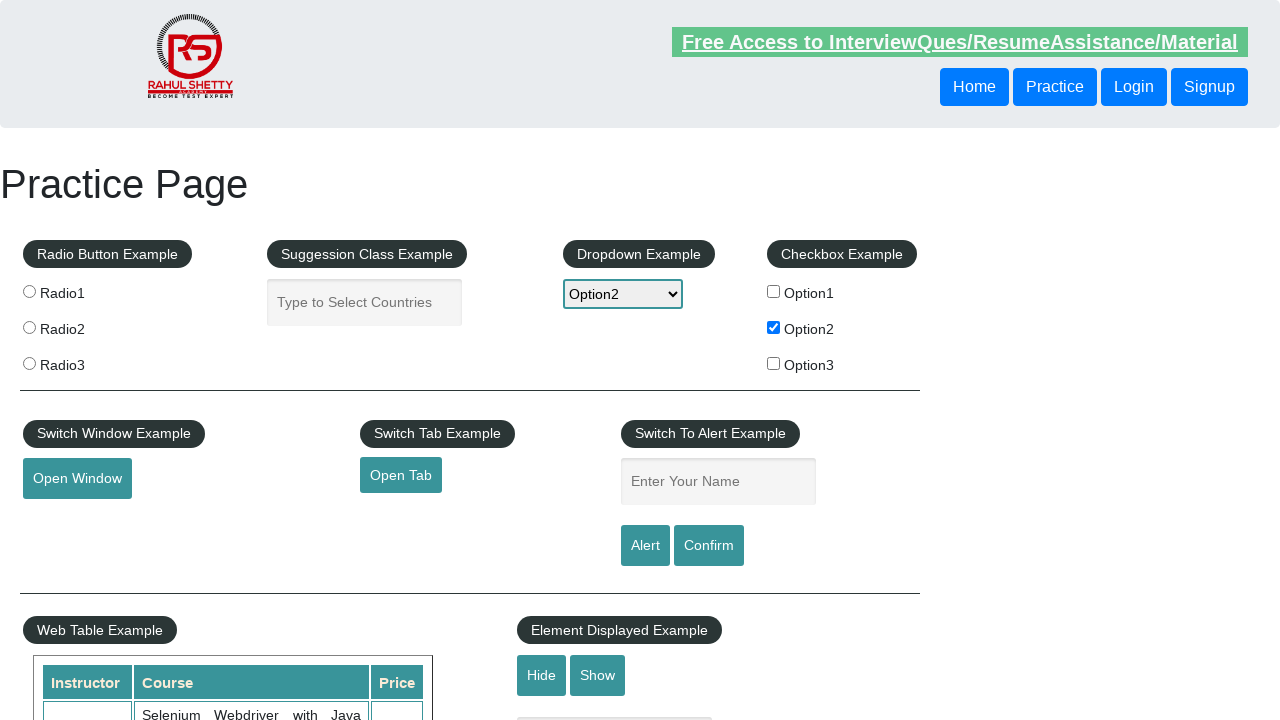

Waited 2000ms for page to settle after alert
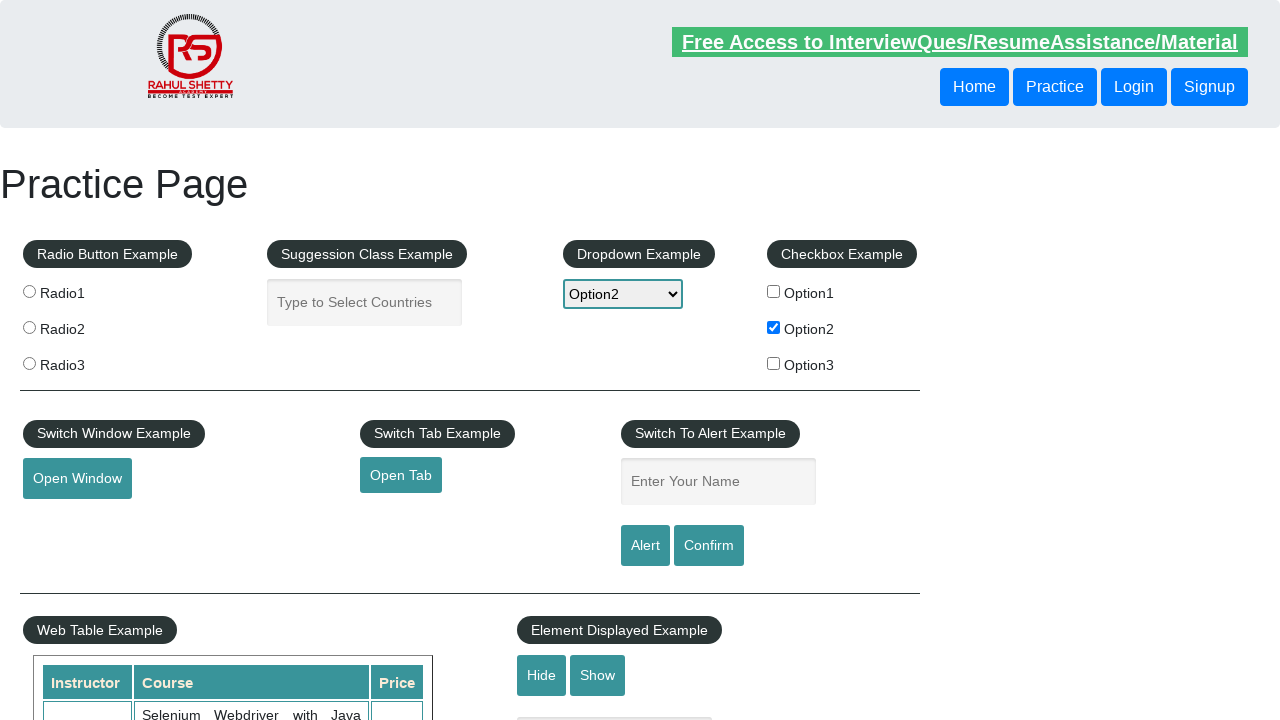

Counted total links on page: 27
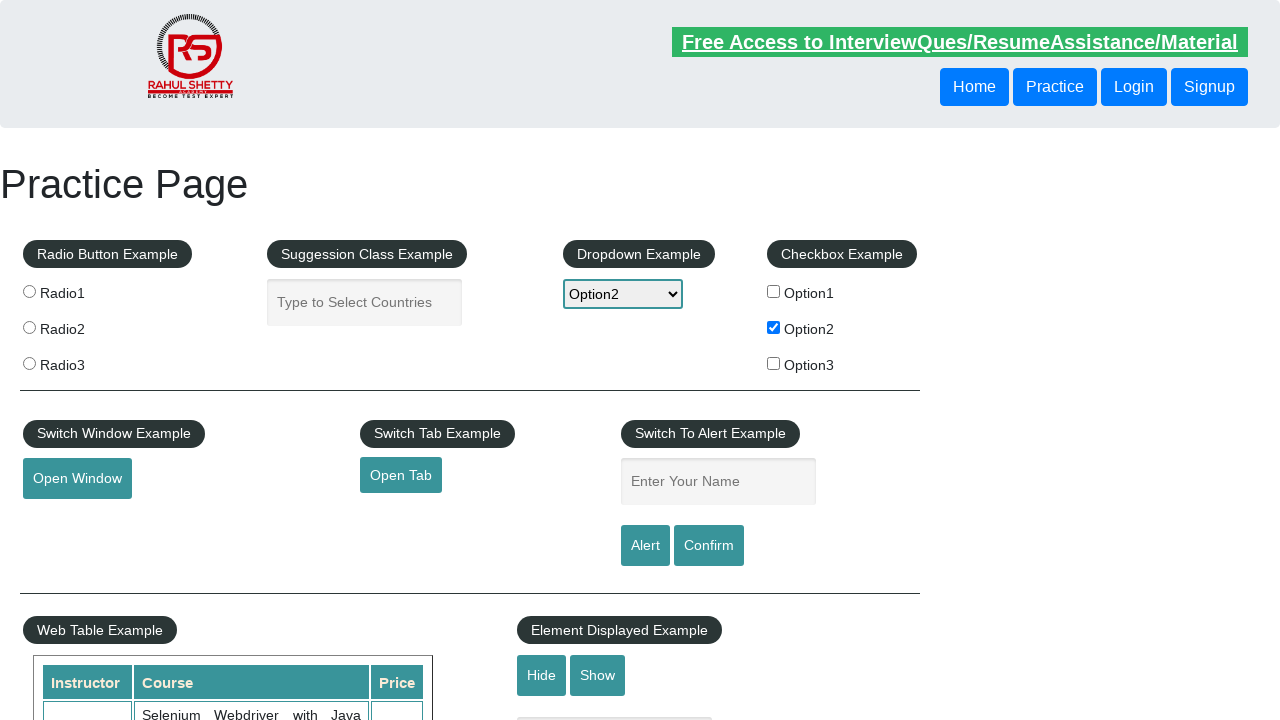

Counted footer section links: 20
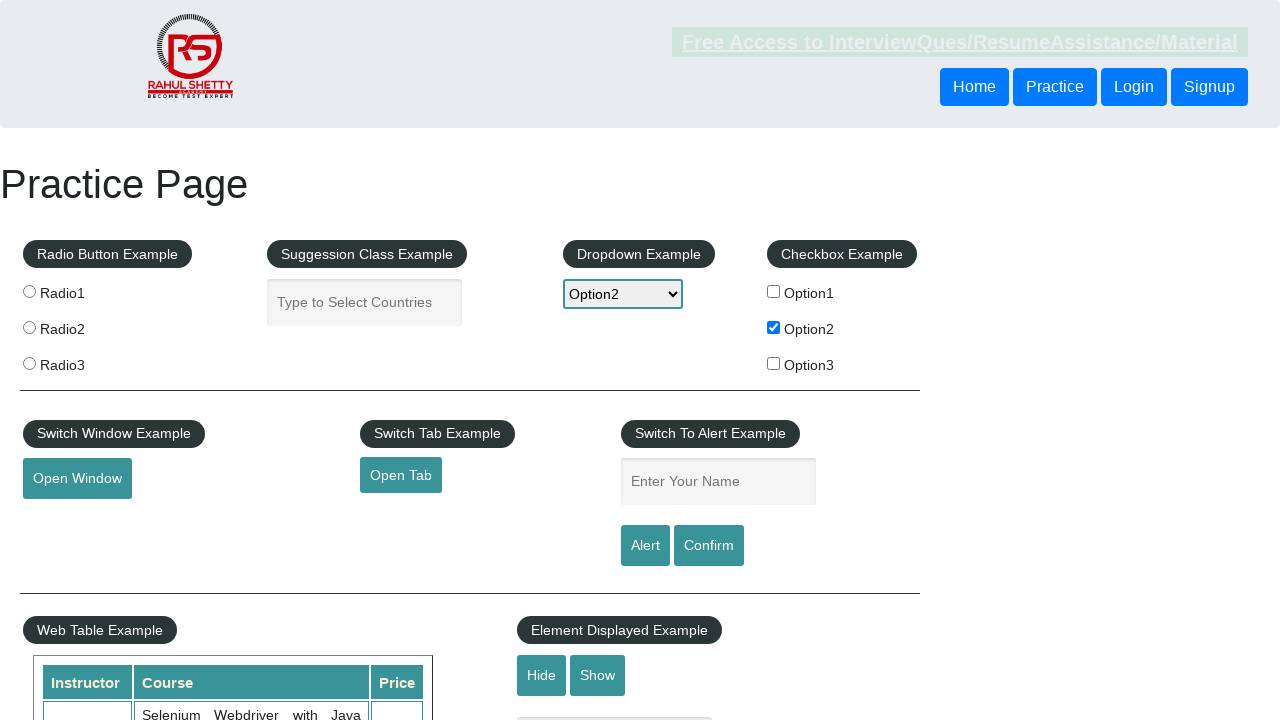

Counted first column footer links: 5
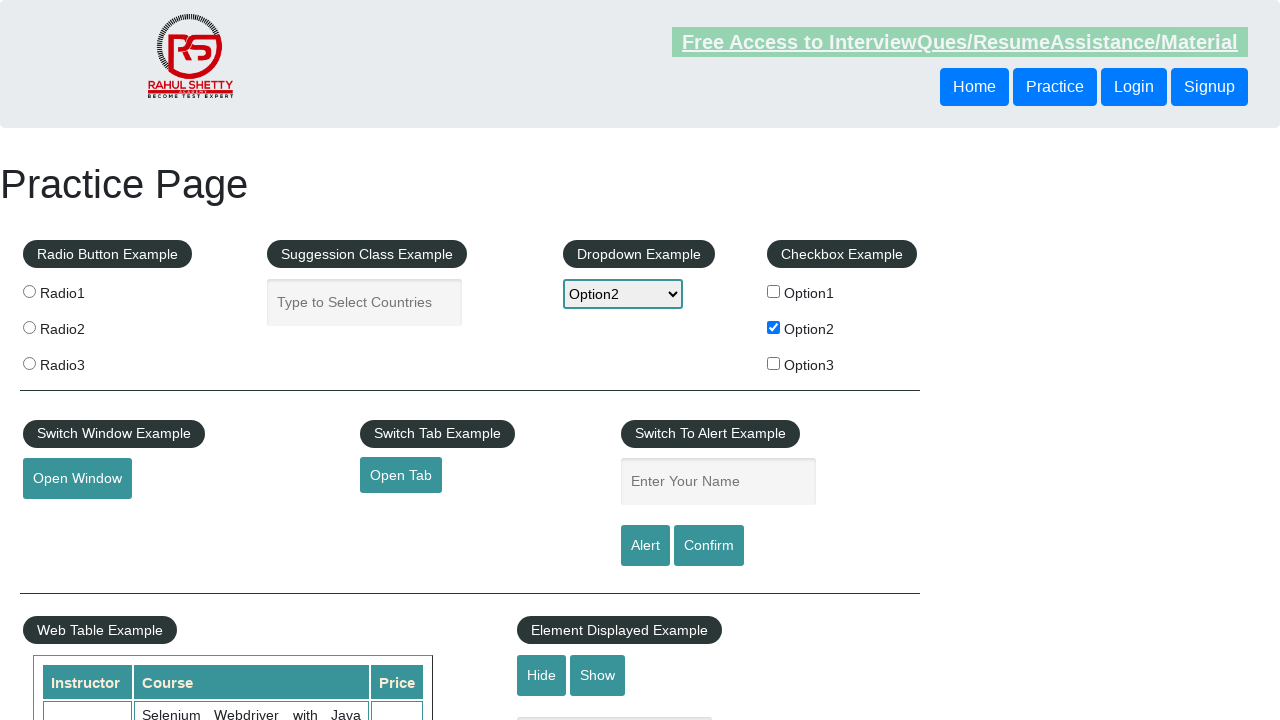

Opened footer link 1 in new tab using Ctrl+Click at (157, 482) on #gf-BIG table tbody tr td:first-child ul a >> nth=0
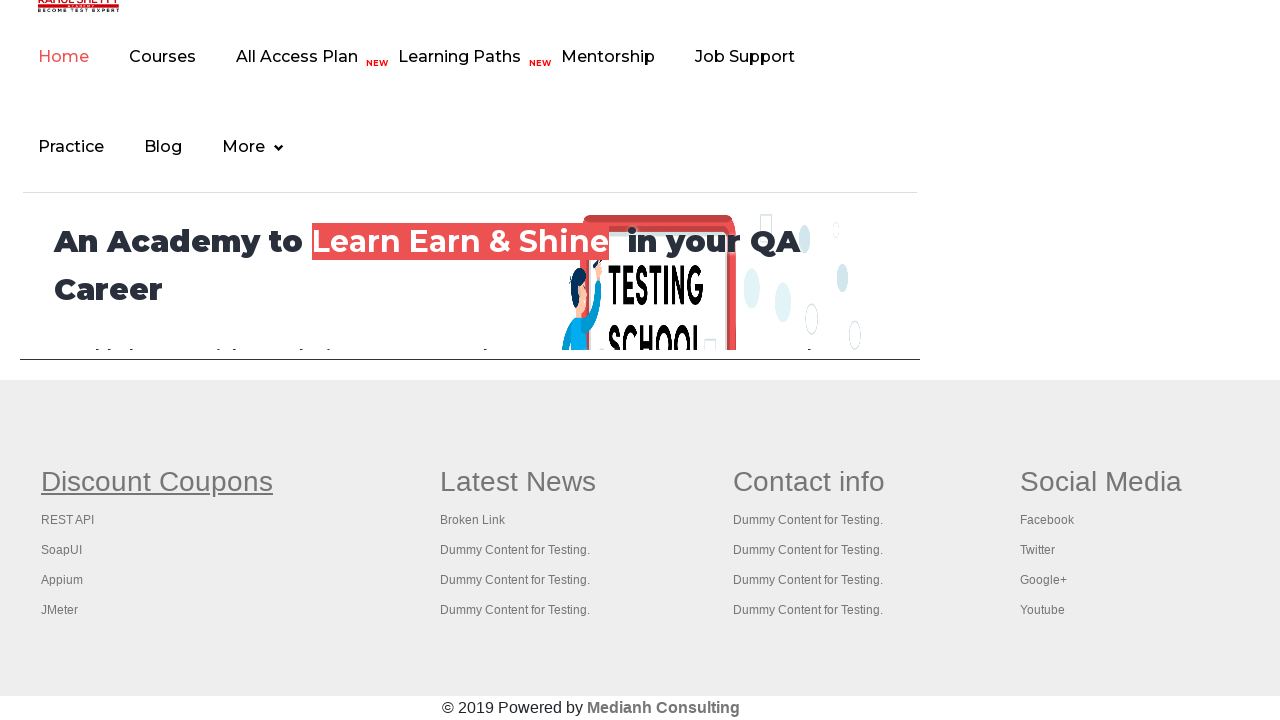

Waited 2000ms for new tab to load
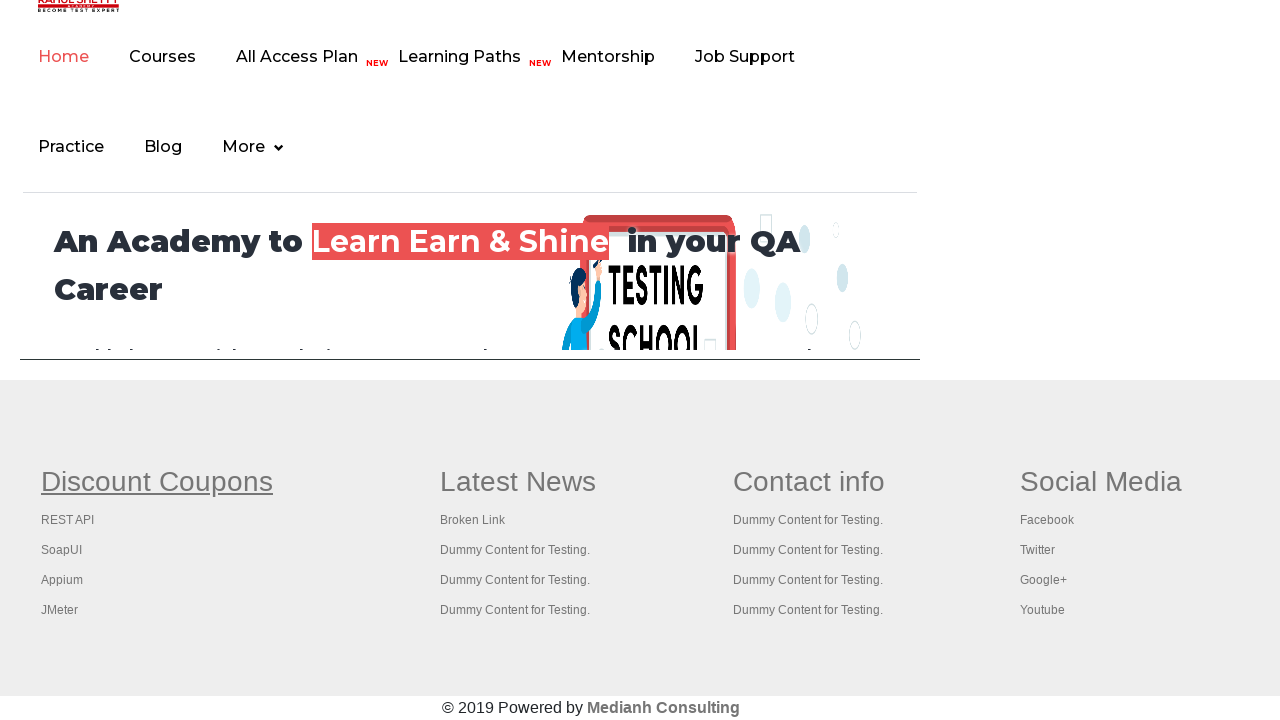

Opened footer link 2 in new tab using Ctrl+Click at (68, 520) on #gf-BIG table tbody tr td:first-child ul a >> nth=1
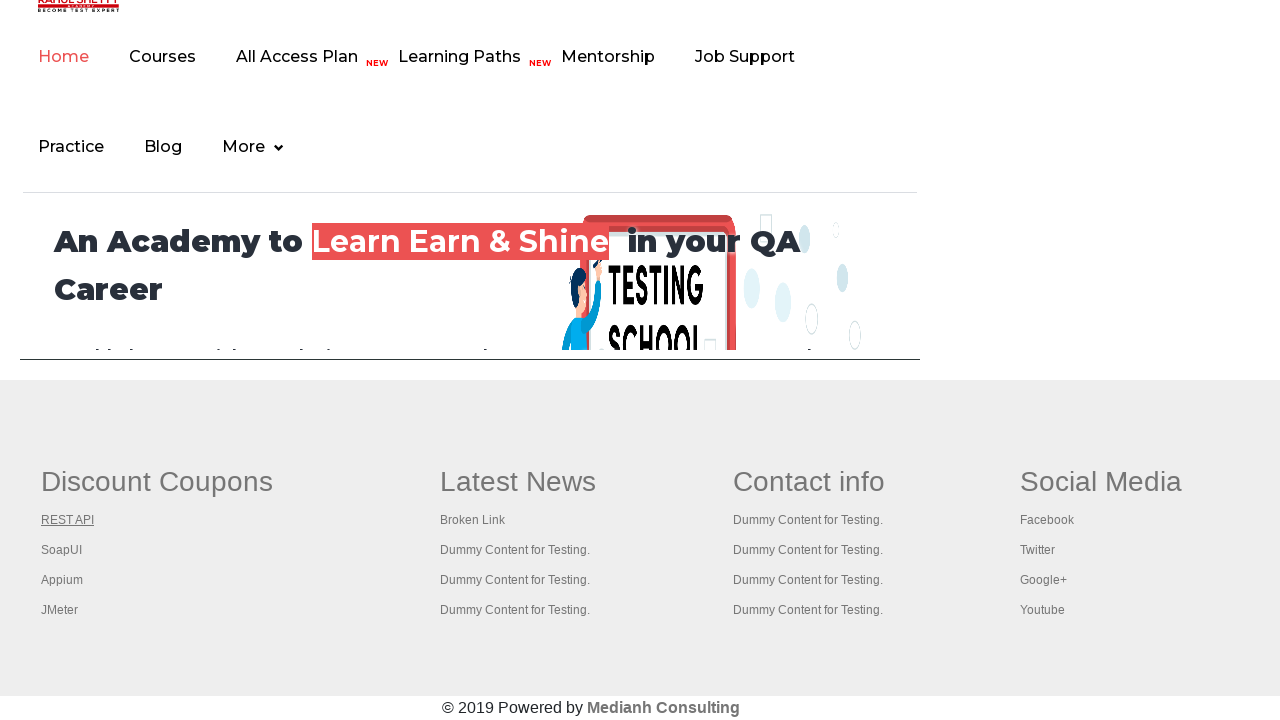

Waited 2000ms for new tab to load
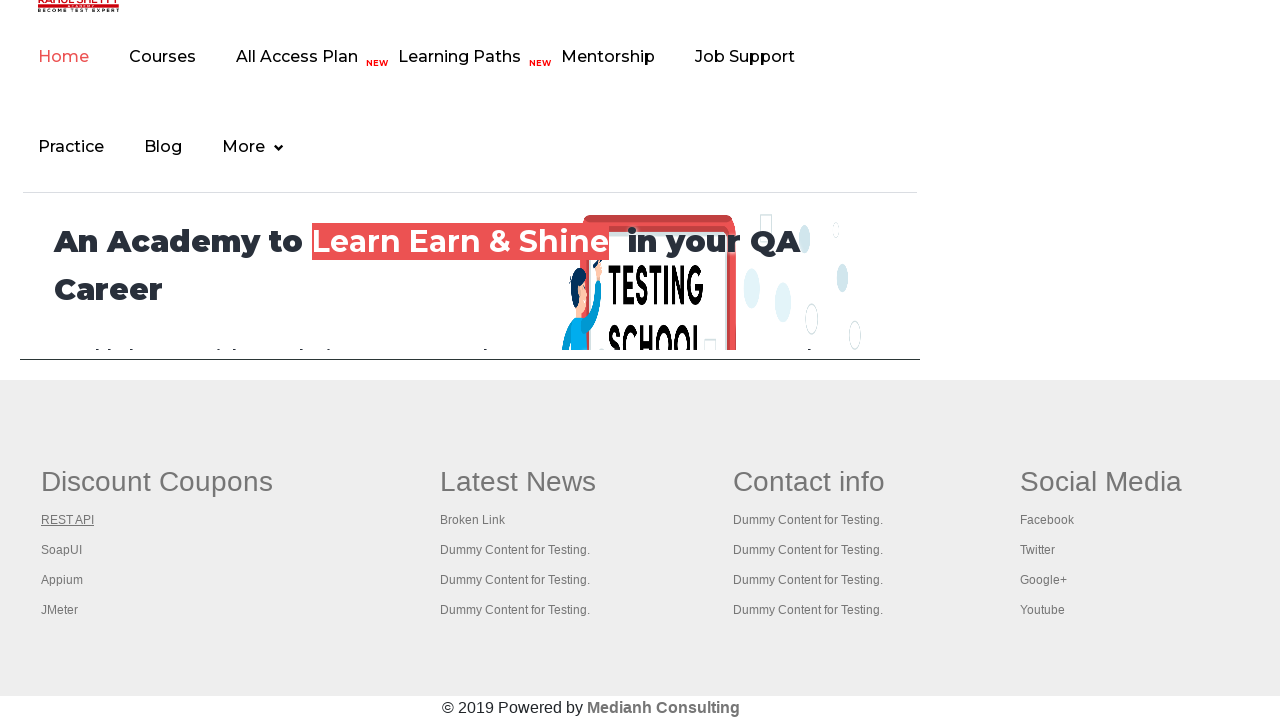

Opened footer link 3 in new tab using Ctrl+Click at (62, 550) on #gf-BIG table tbody tr td:first-child ul a >> nth=2
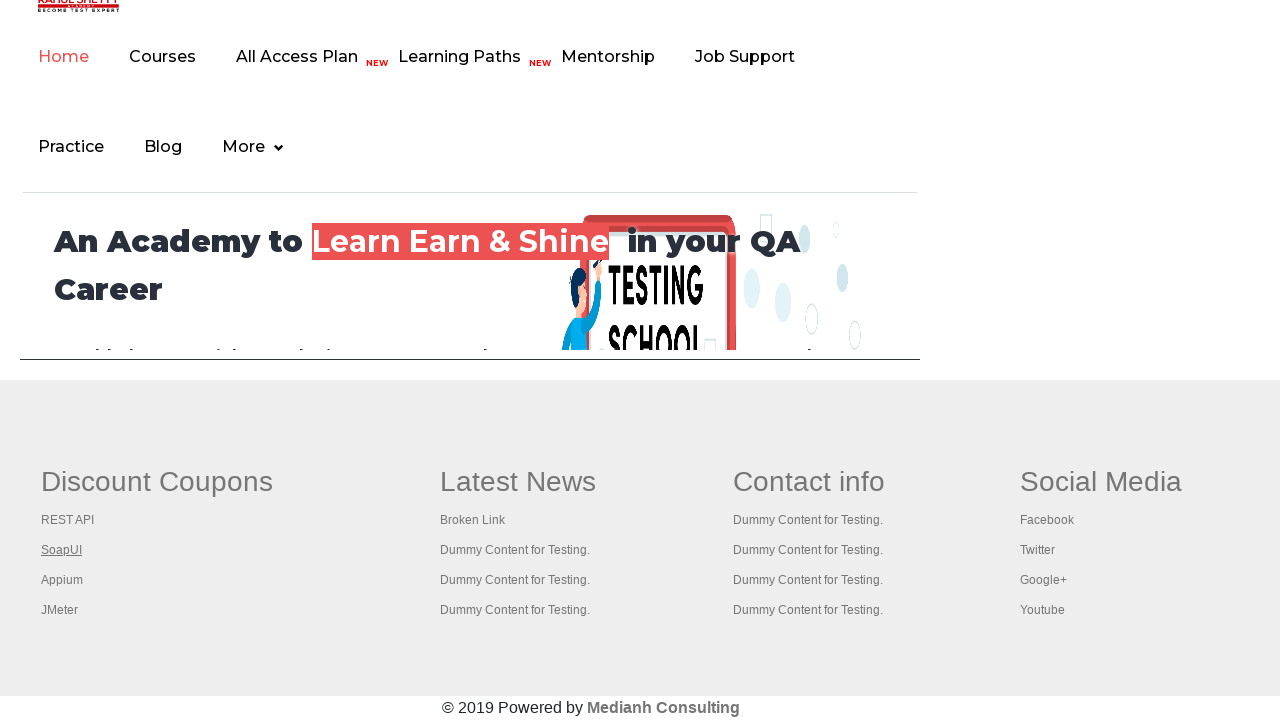

Waited 2000ms for new tab to load
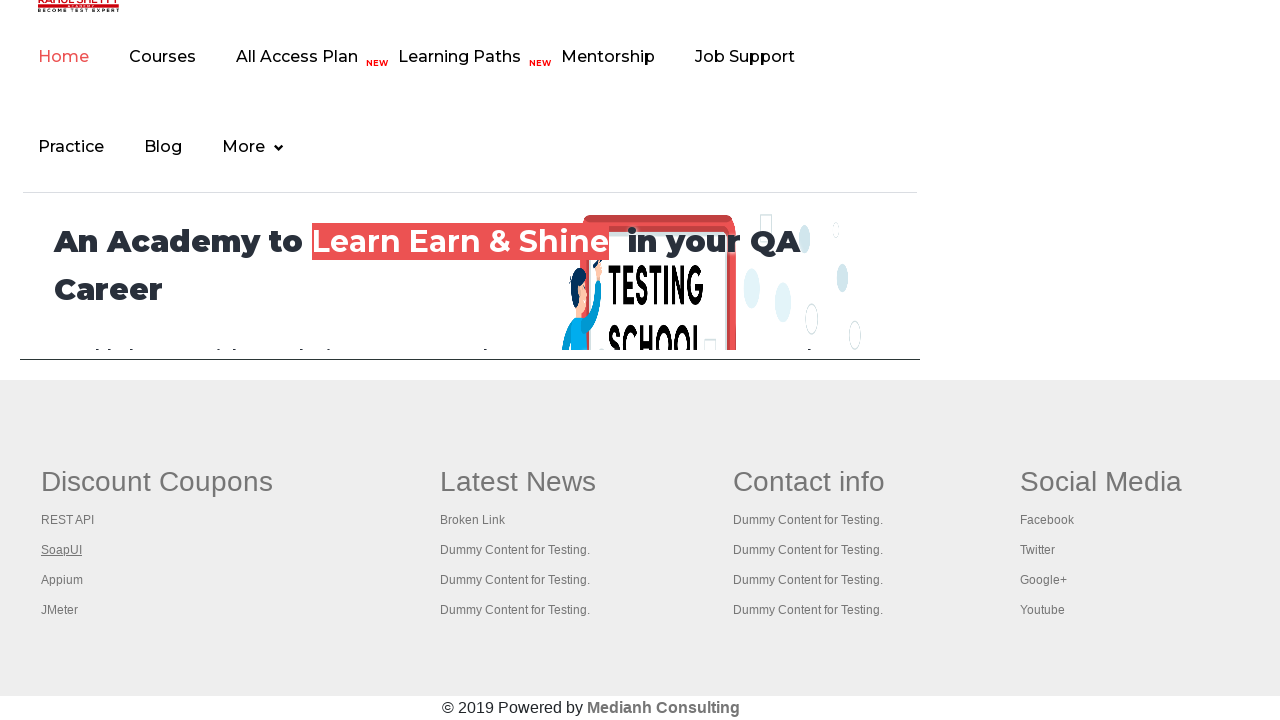

Opened footer link 4 in new tab using Ctrl+Click at (62, 580) on #gf-BIG table tbody tr td:first-child ul a >> nth=3
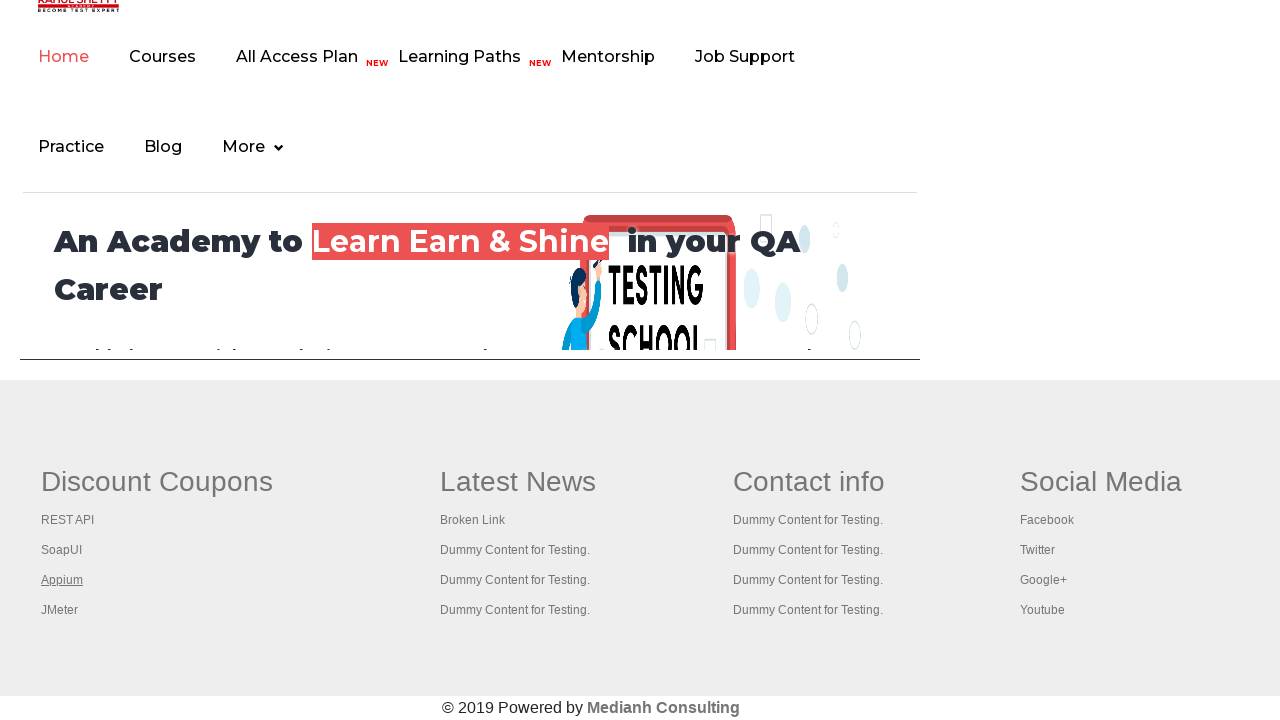

Waited 2000ms for new tab to load
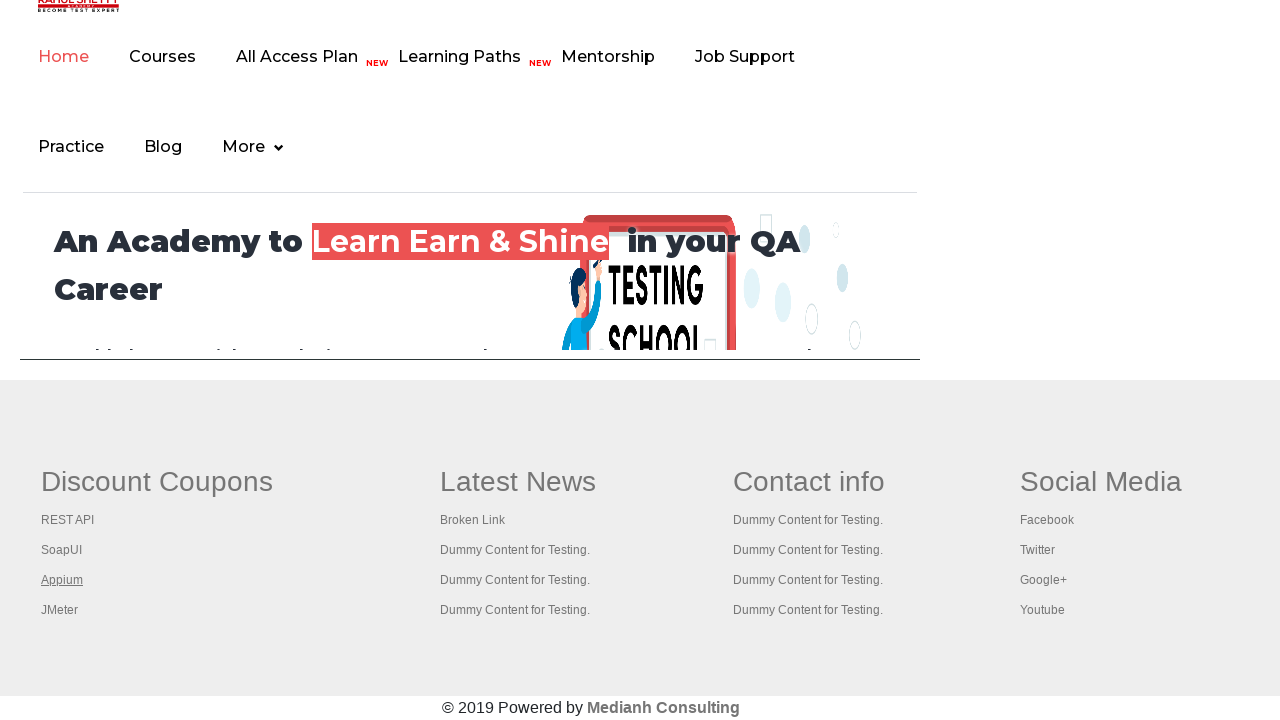

Opened footer link 5 in new tab using Ctrl+Click at (60, 610) on #gf-BIG table tbody tr td:first-child ul a >> nth=4
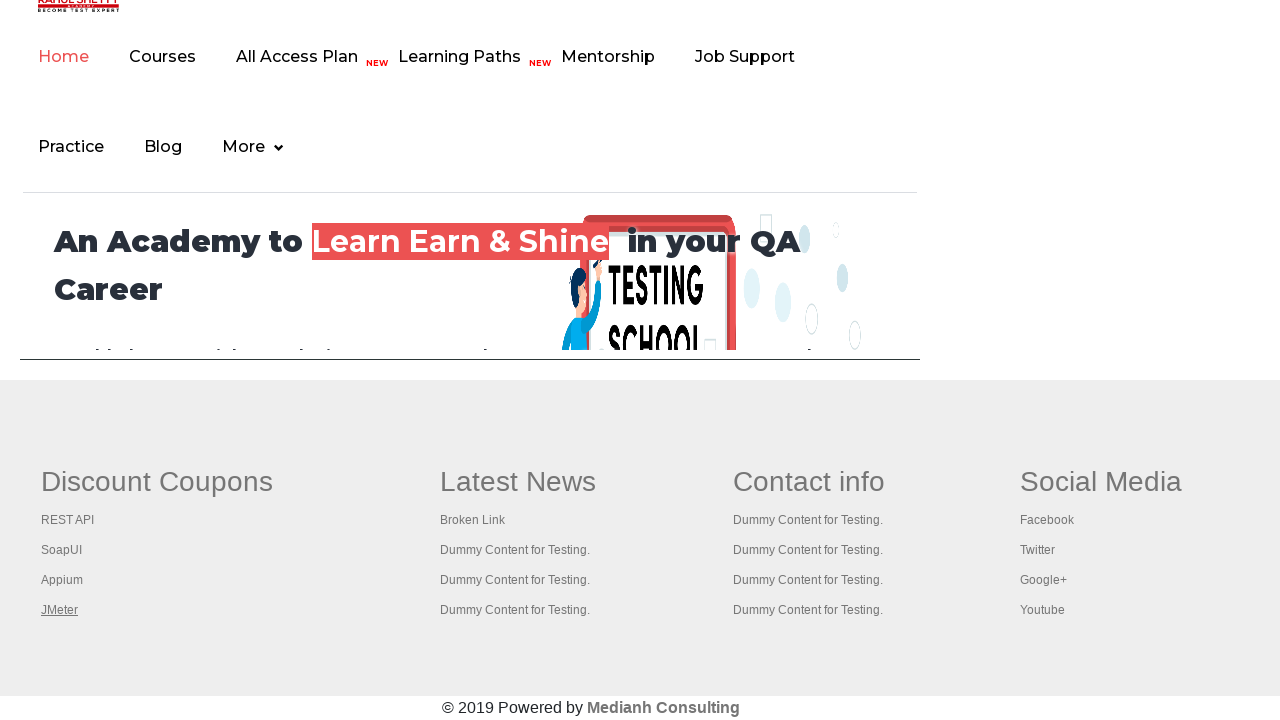

Waited 2000ms for new tab to load
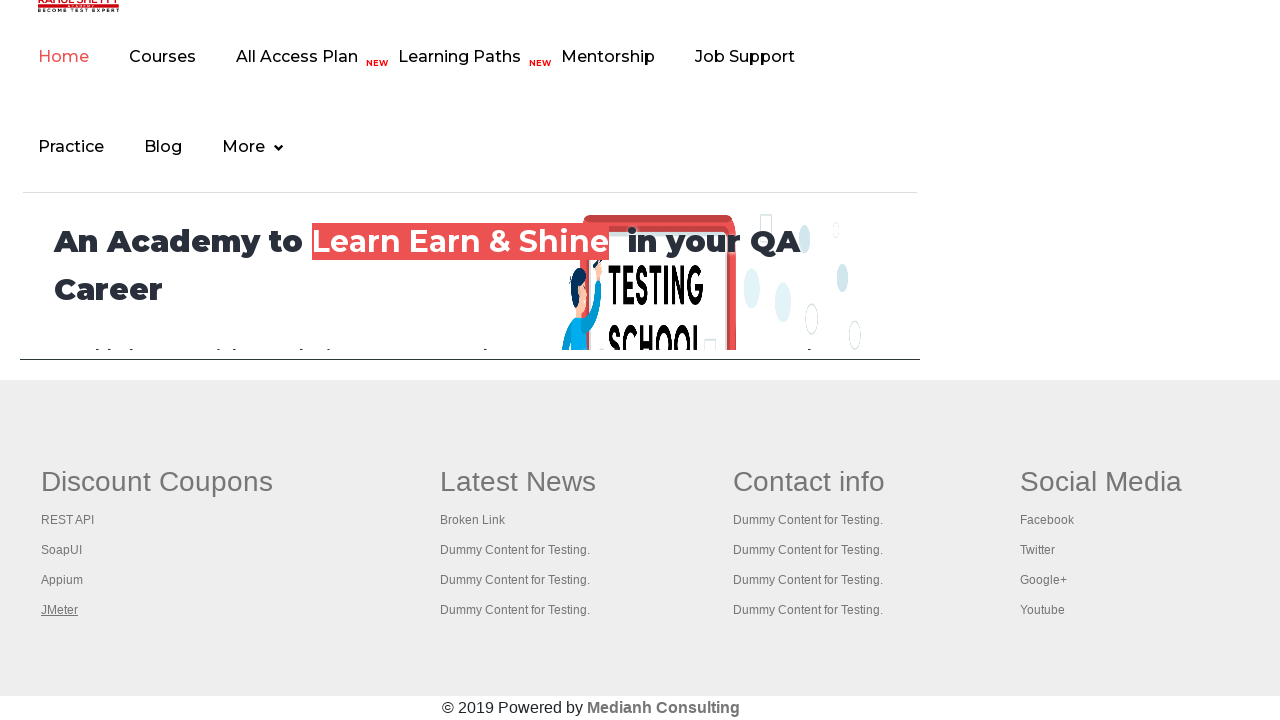

Retrieved all open pages/tabs: 6 total
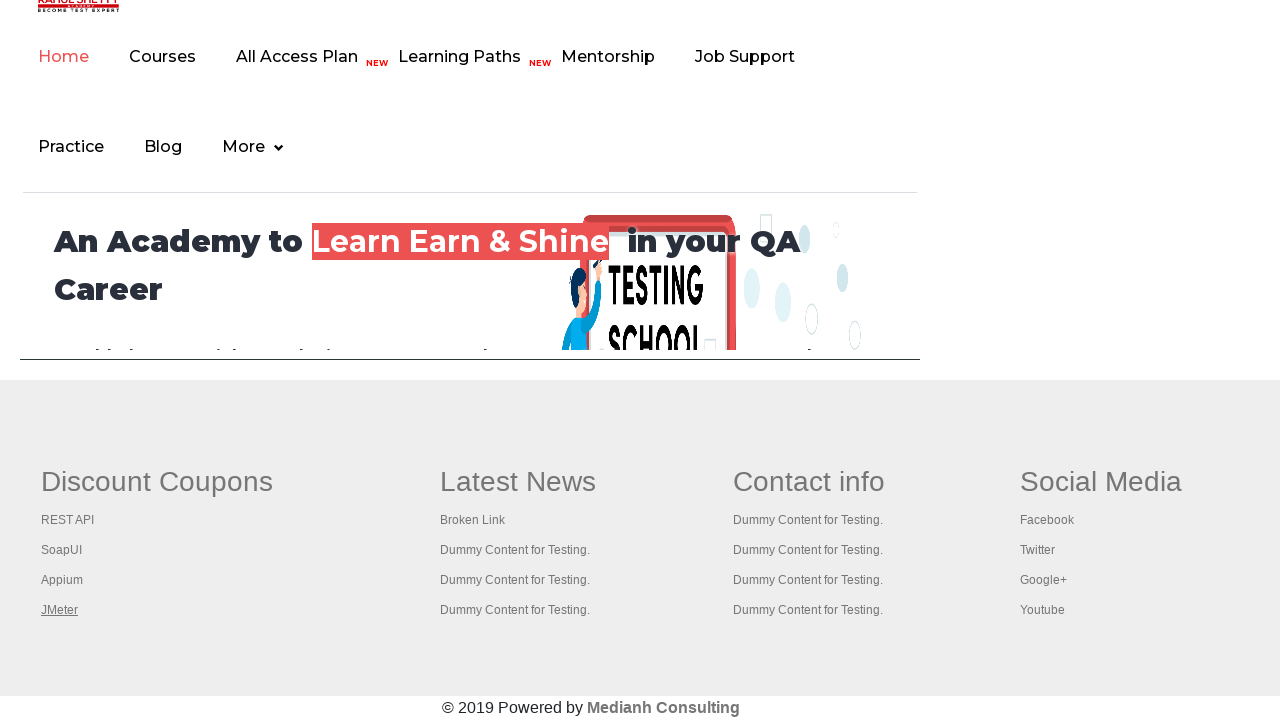

Iterated through tab with title: 'Practice Page'
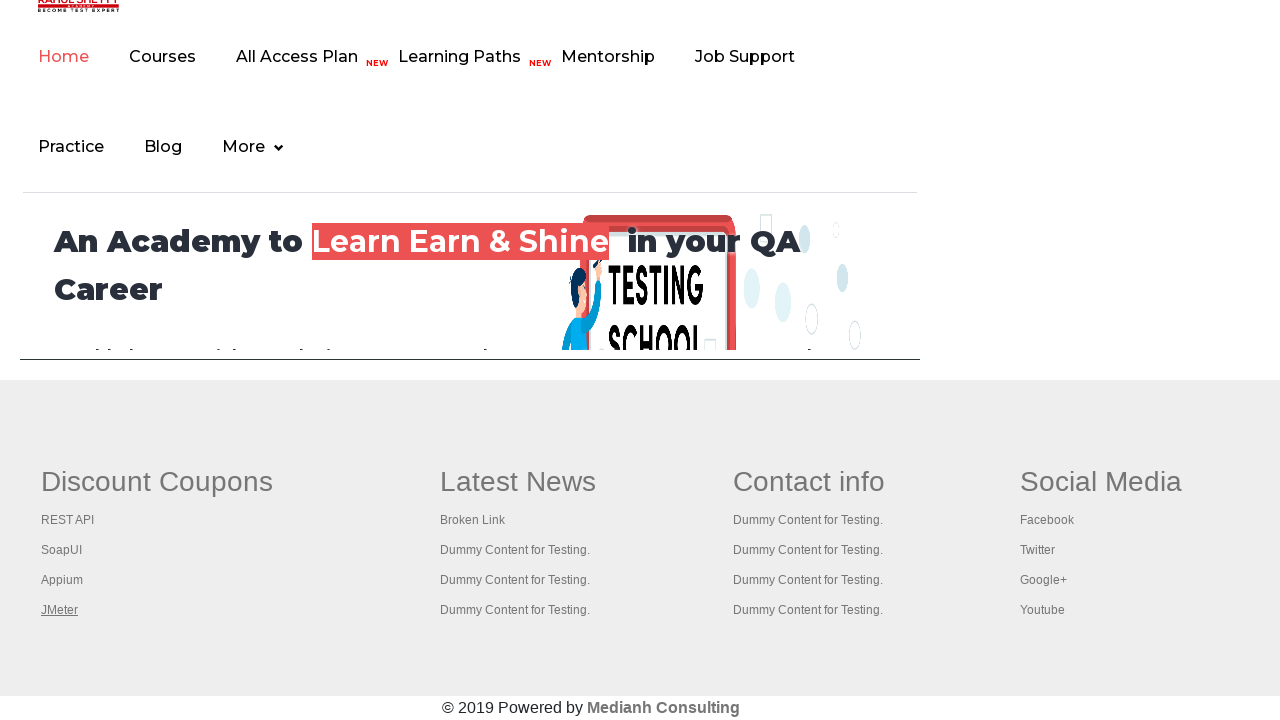

Iterated through tab with title: 'Practice Page'
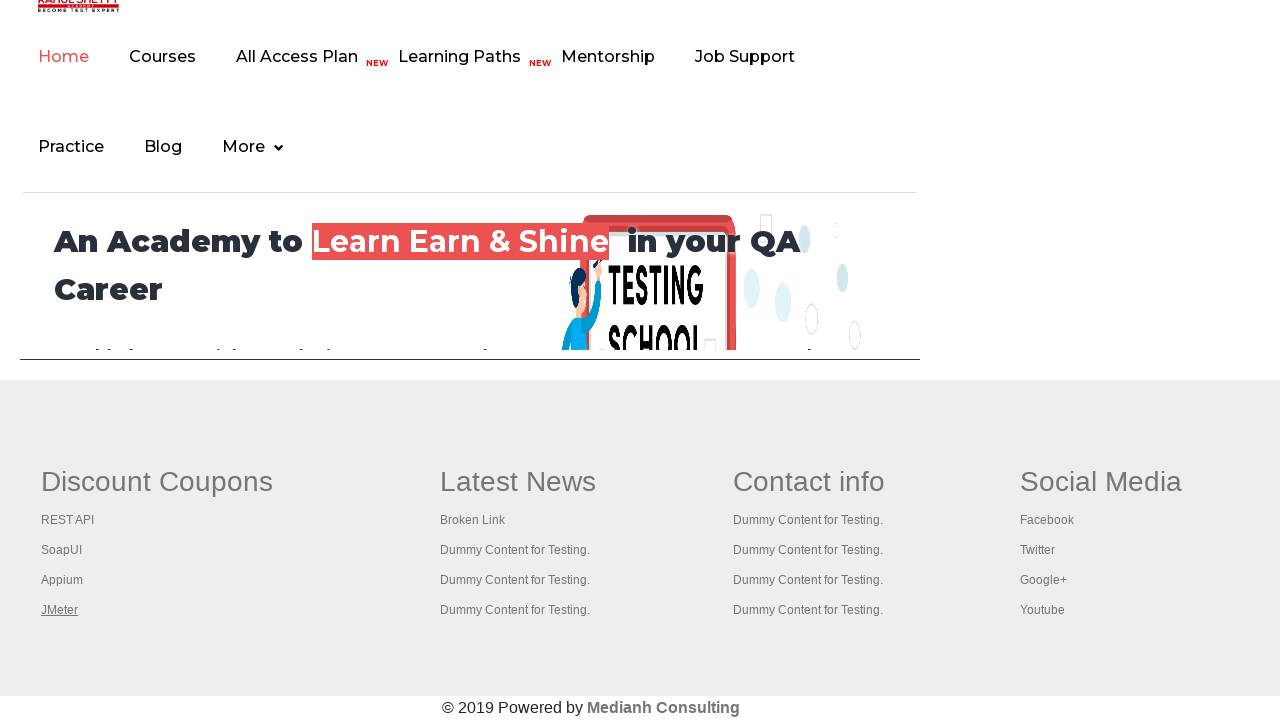

Iterated through tab with title: 'REST API Tutorial'
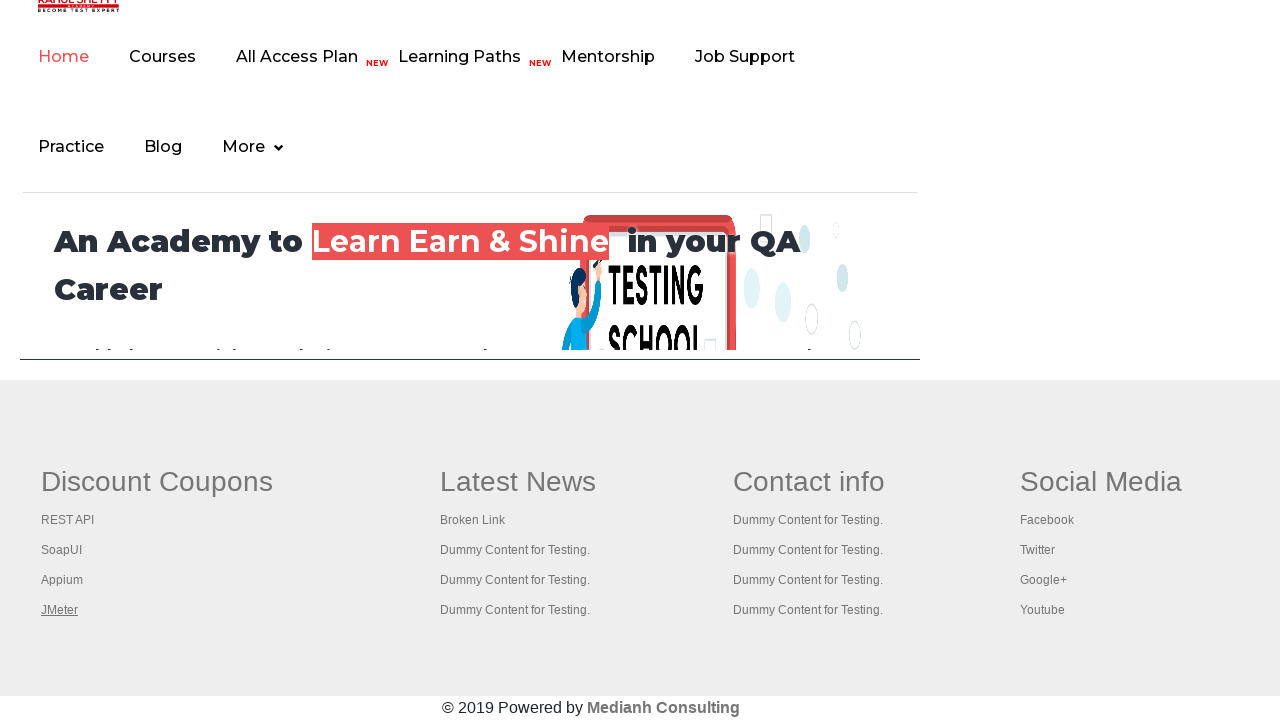

Iterated through tab with title: 'The World’s Most Popular API Testing Tool | SoapUI'
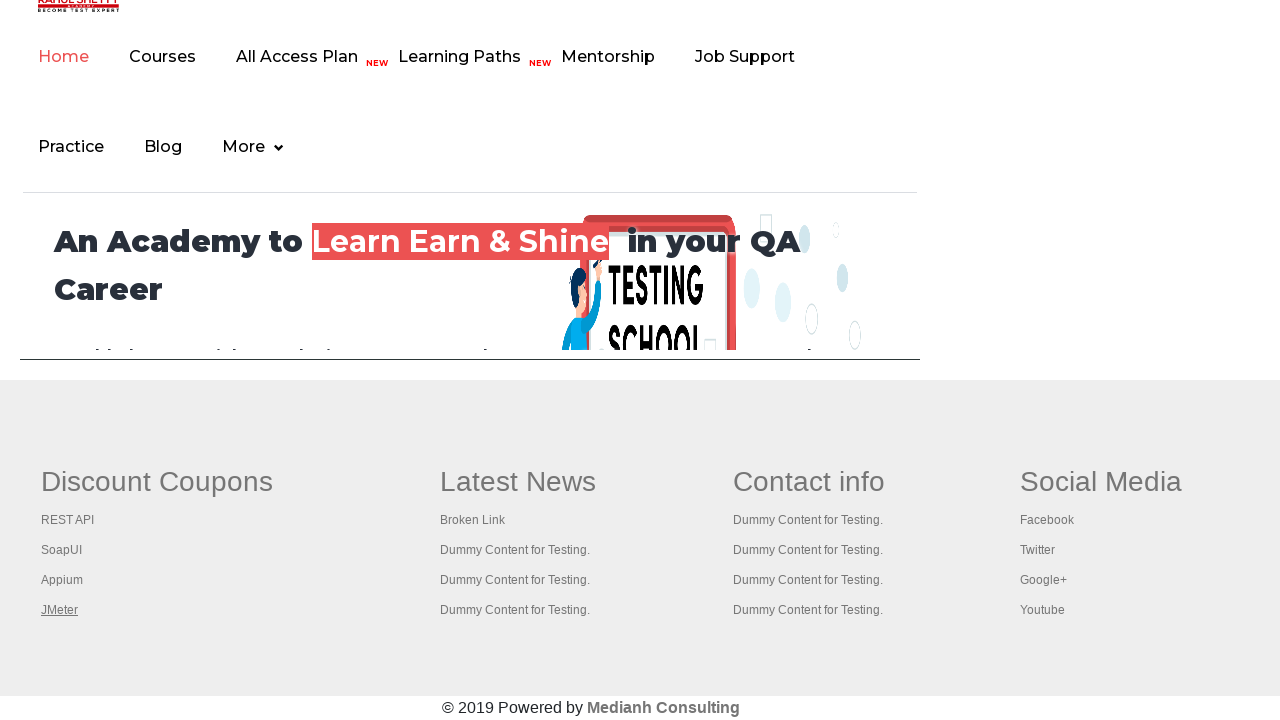

Iterated through tab with title: 'Appium tutorial for Mobile Apps testing | RahulShetty Academy | Rahul'
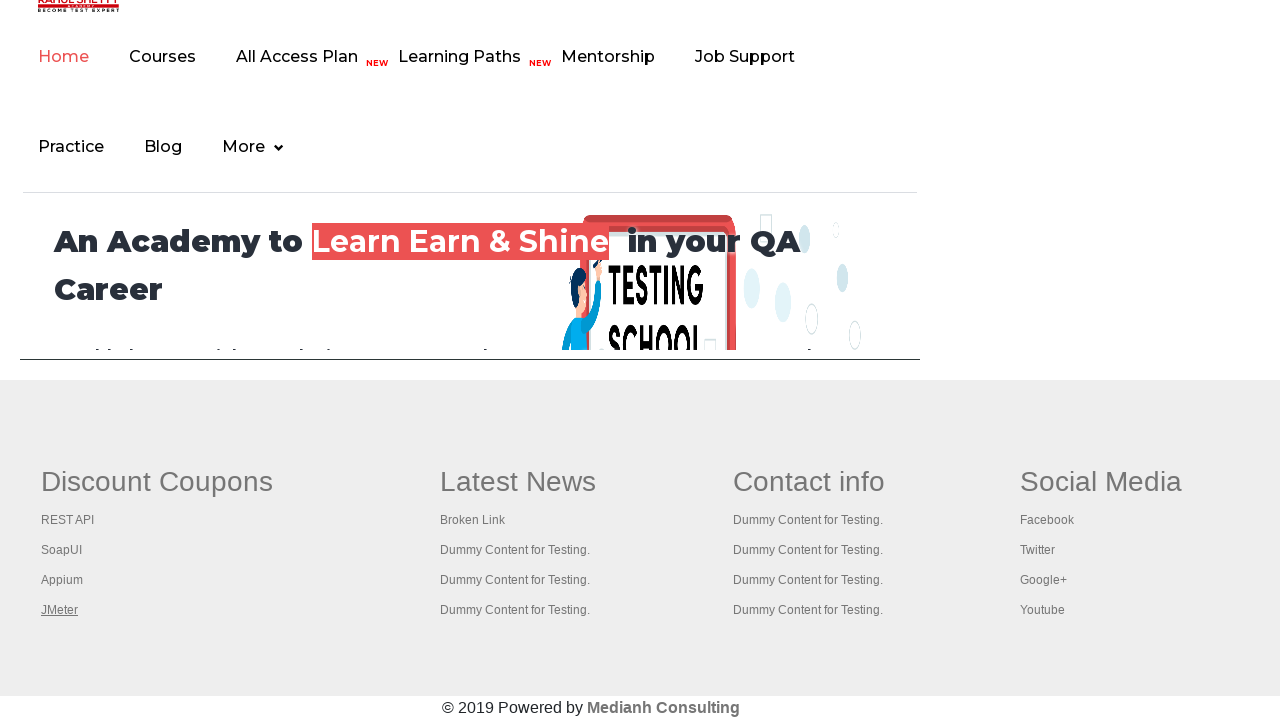

Iterated through tab with title: 'Apache JMeter - Apache JMeter™'
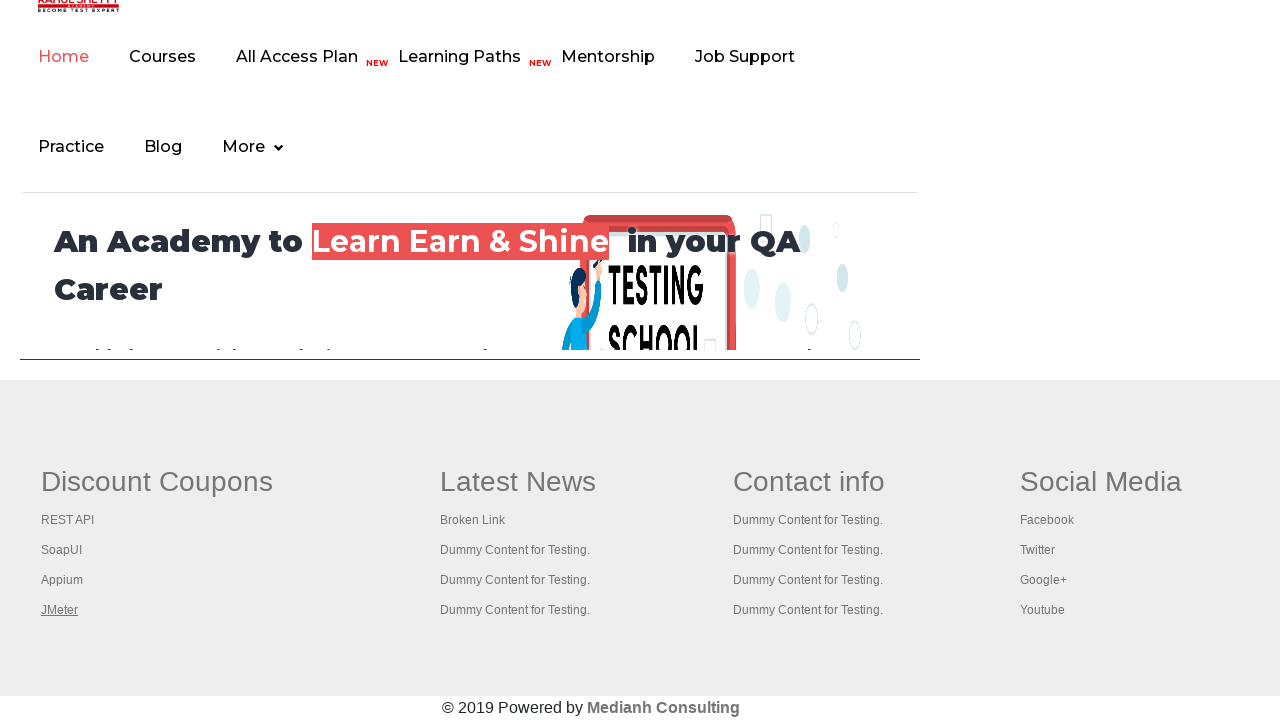

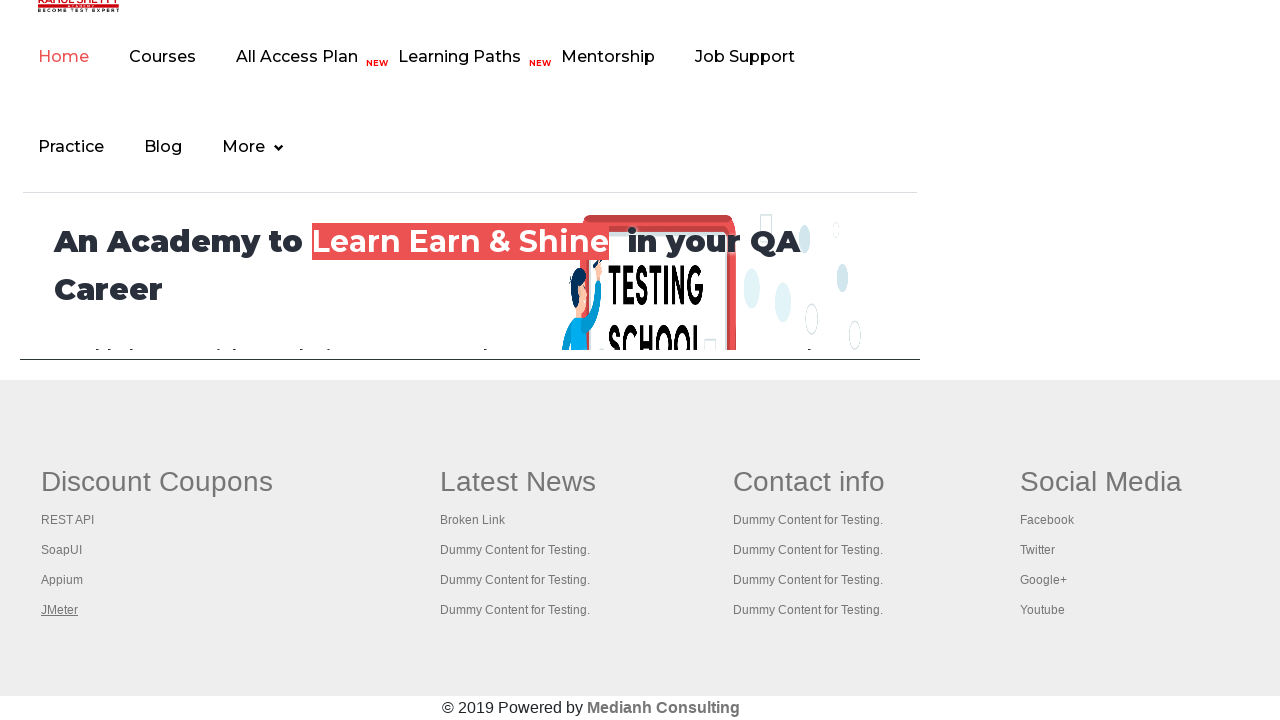